Tests search functionality on speak-ukrainian site with implicit waits

Starting URL: http://speak-ukrainian.eastus2.cloudapp.azure.com/dev/

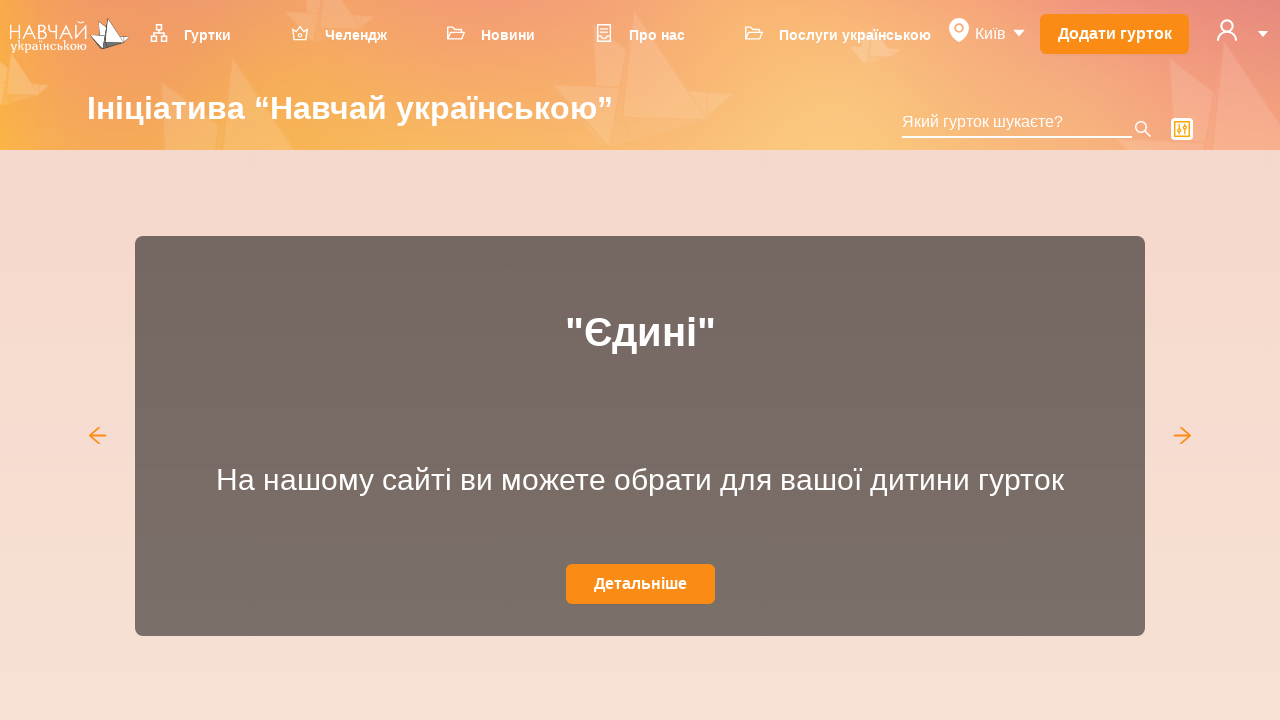

Filled search input with Ukrainian text 'Школа' on input.ant-select-selection-search-input
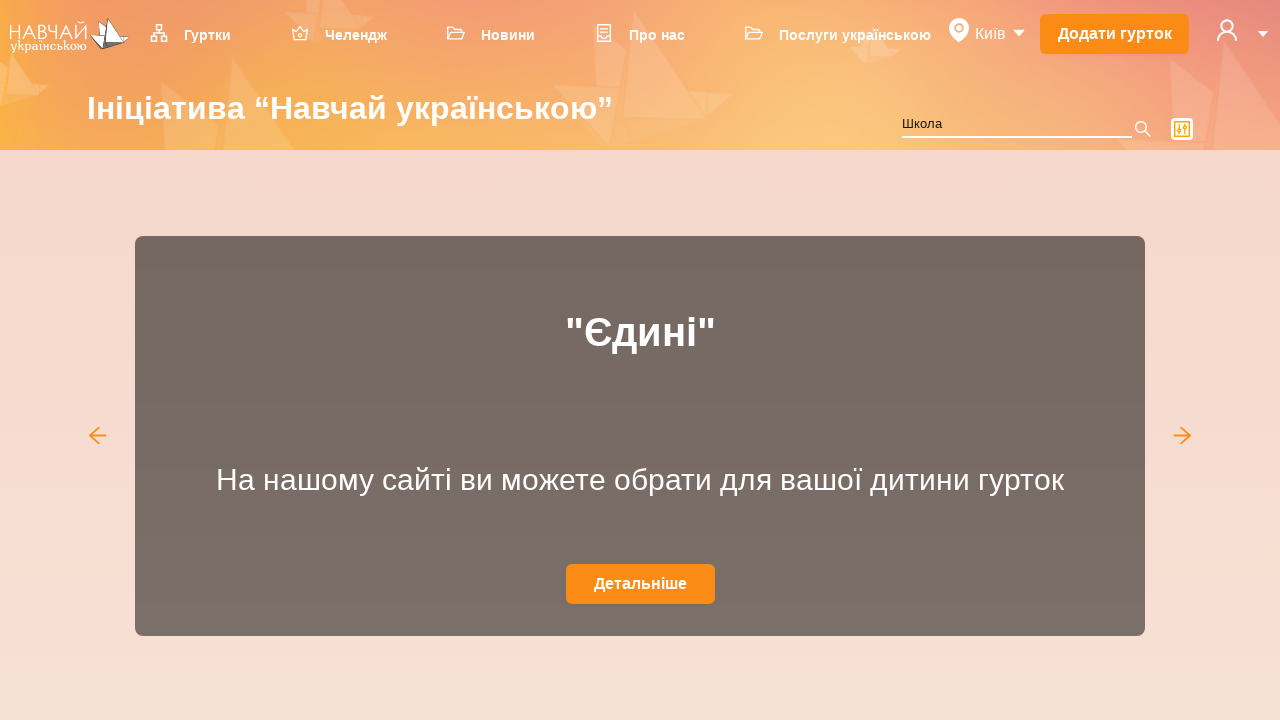

Clicked on the Dream Team card at (478, 450) on div.ant-card div:has-text('Dream Team')
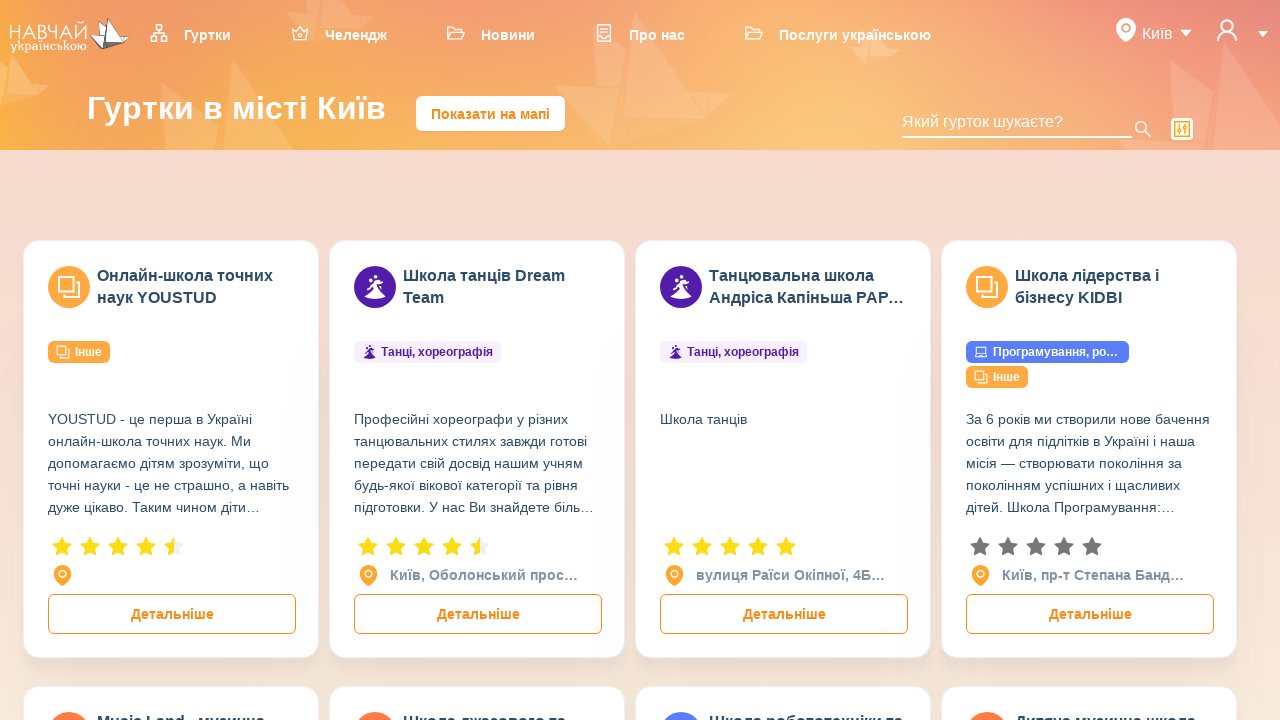

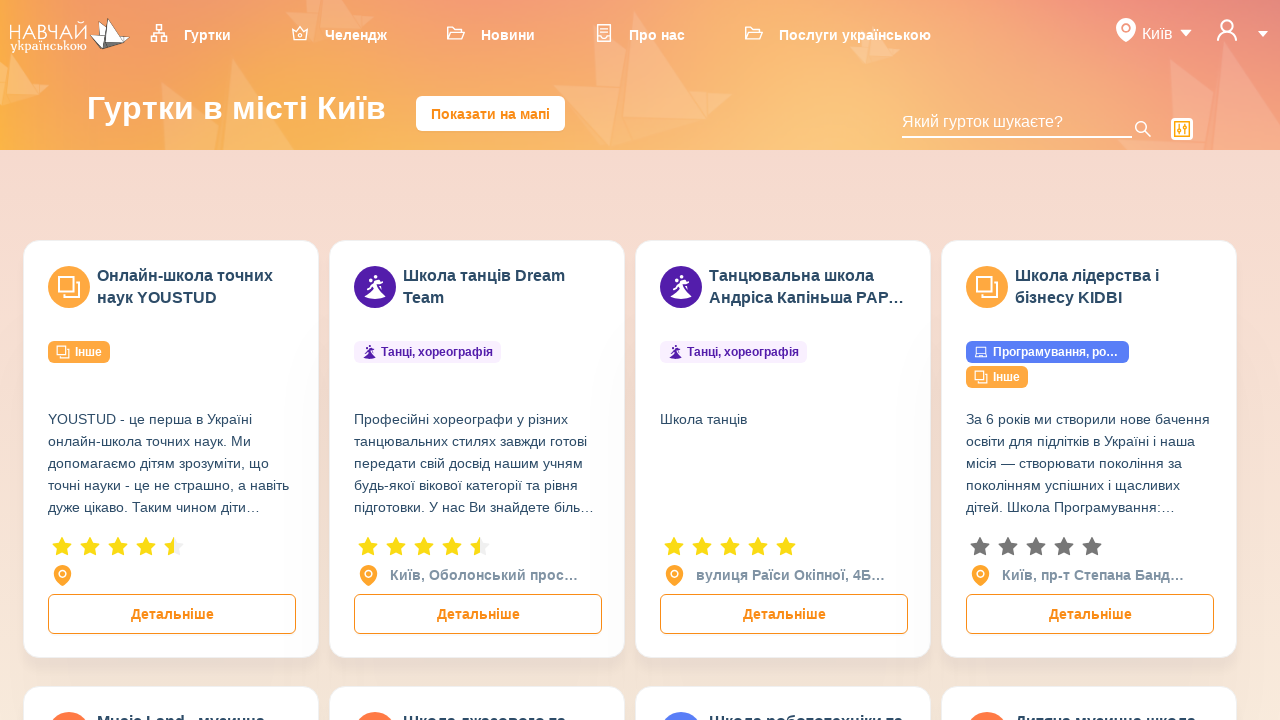